Navigates to example.com and captures a screenshot of the page to verify the page loads correctly

Starting URL: http://www.example.com/

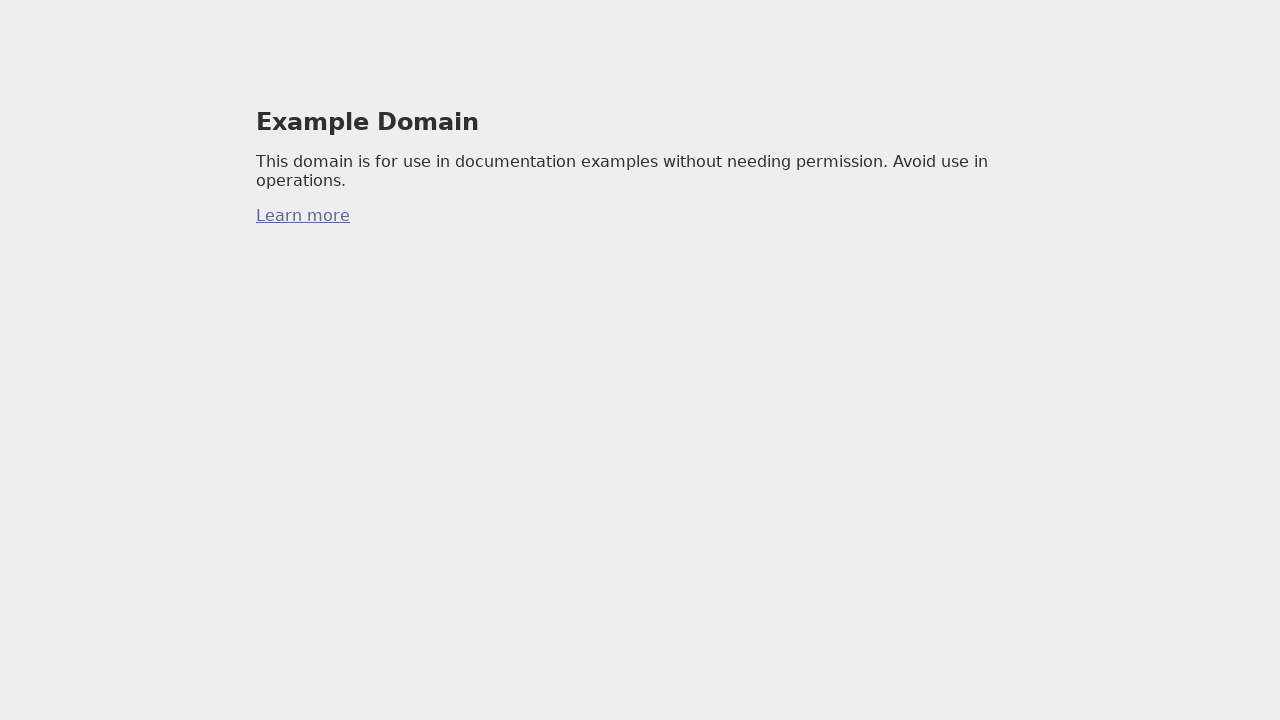

Waited for page to reach networkidle load state
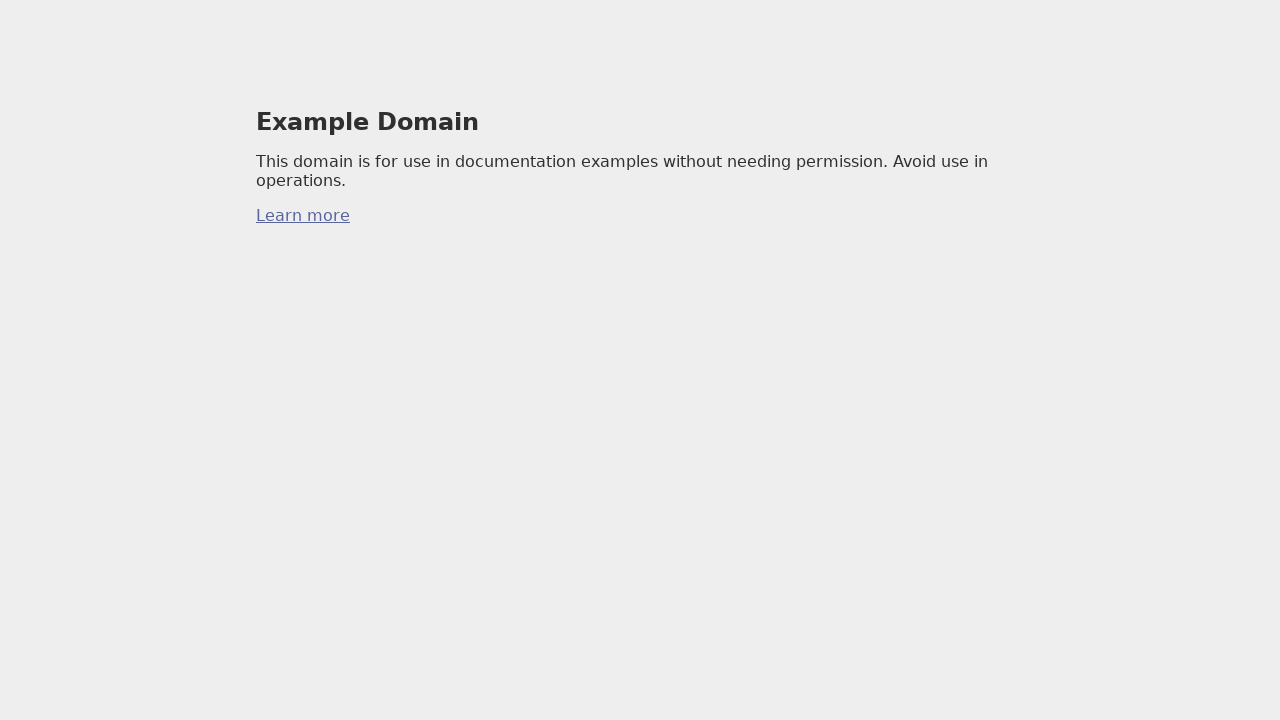

Captured screenshot to verify page loaded correctly
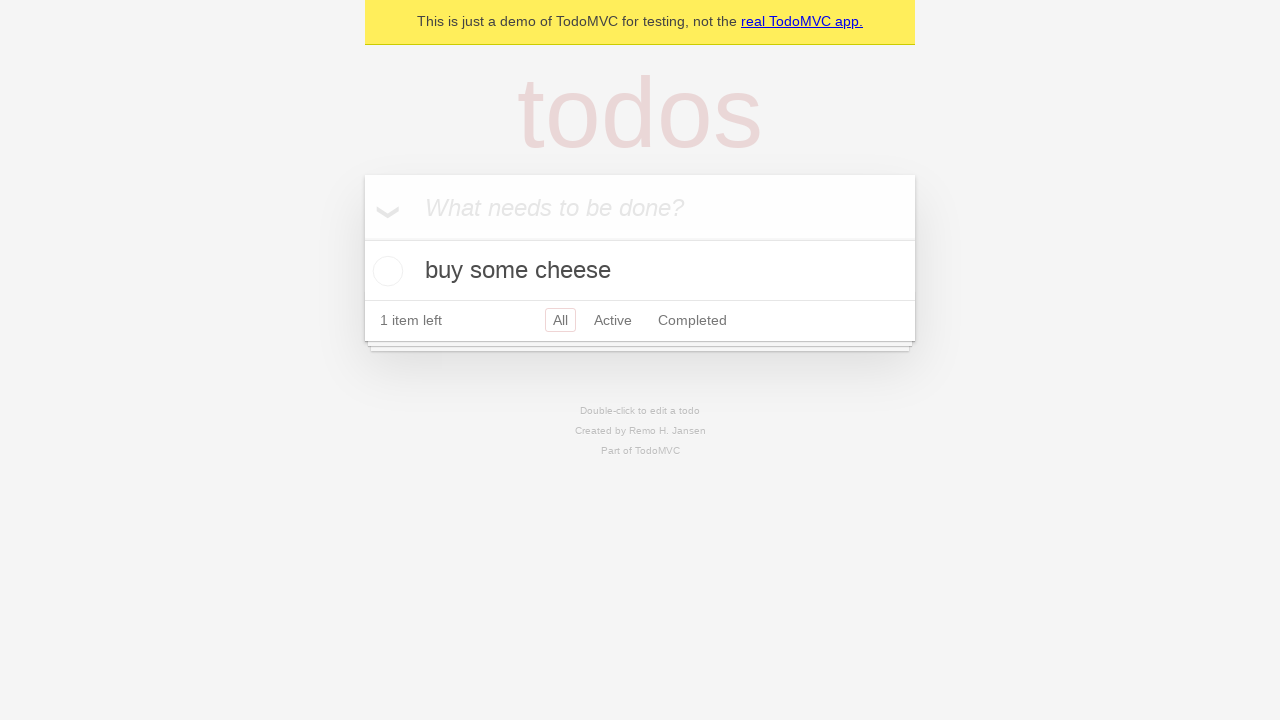

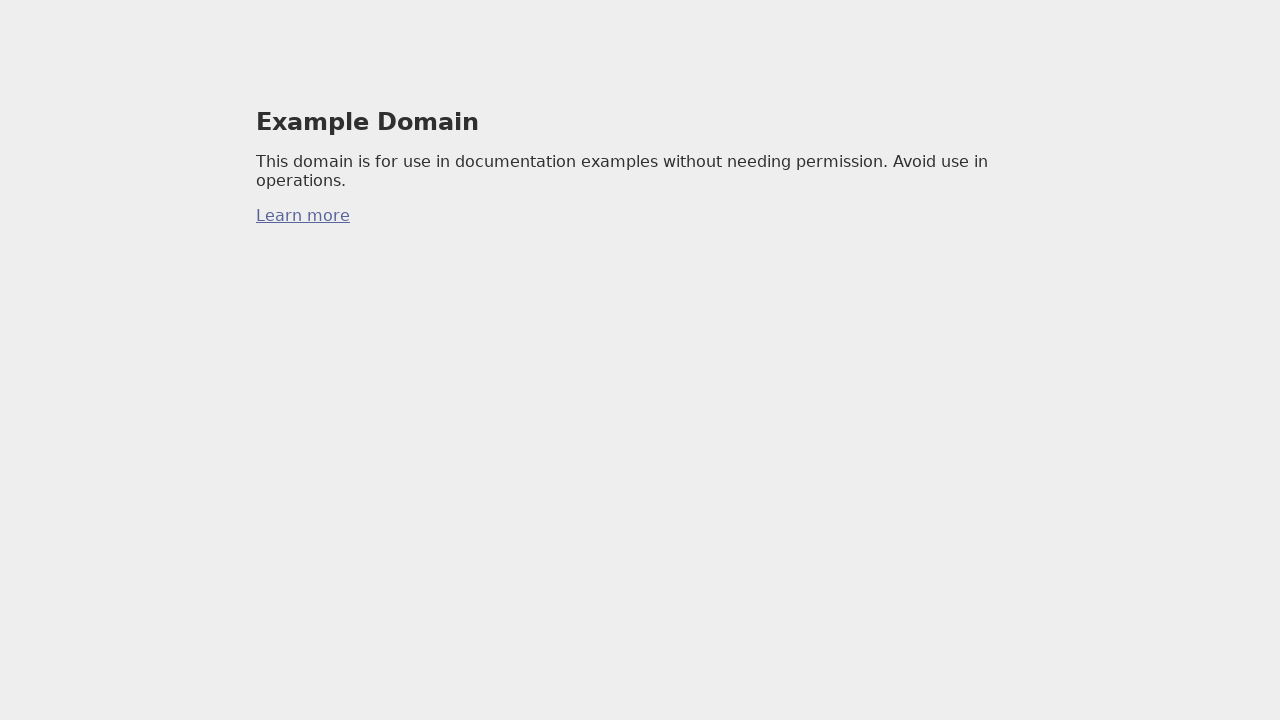